Tests different mouse click actions including left click, right click (context click), and double click on dropdown menus

Starting URL: https://bonigarcia.dev/selenium-webdriver-java/dropdown-menu.html

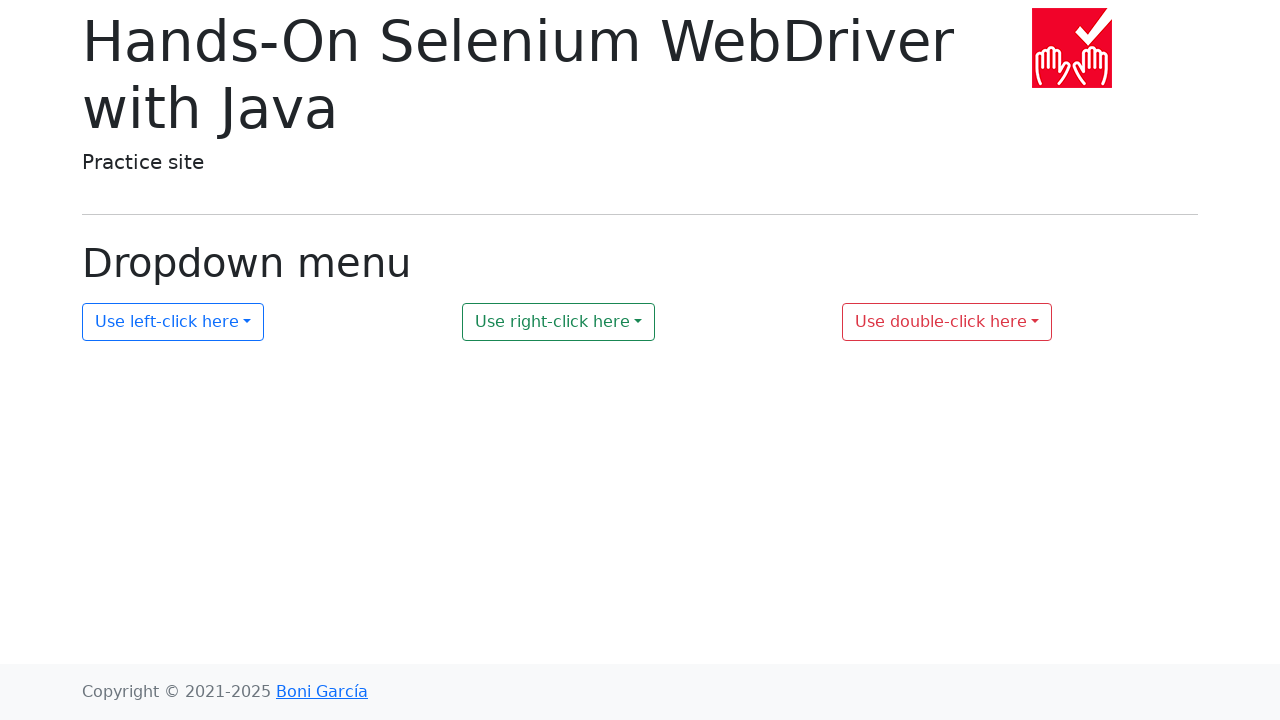

Left clicked on first dropdown menu at (173, 322) on #my-dropdown-1
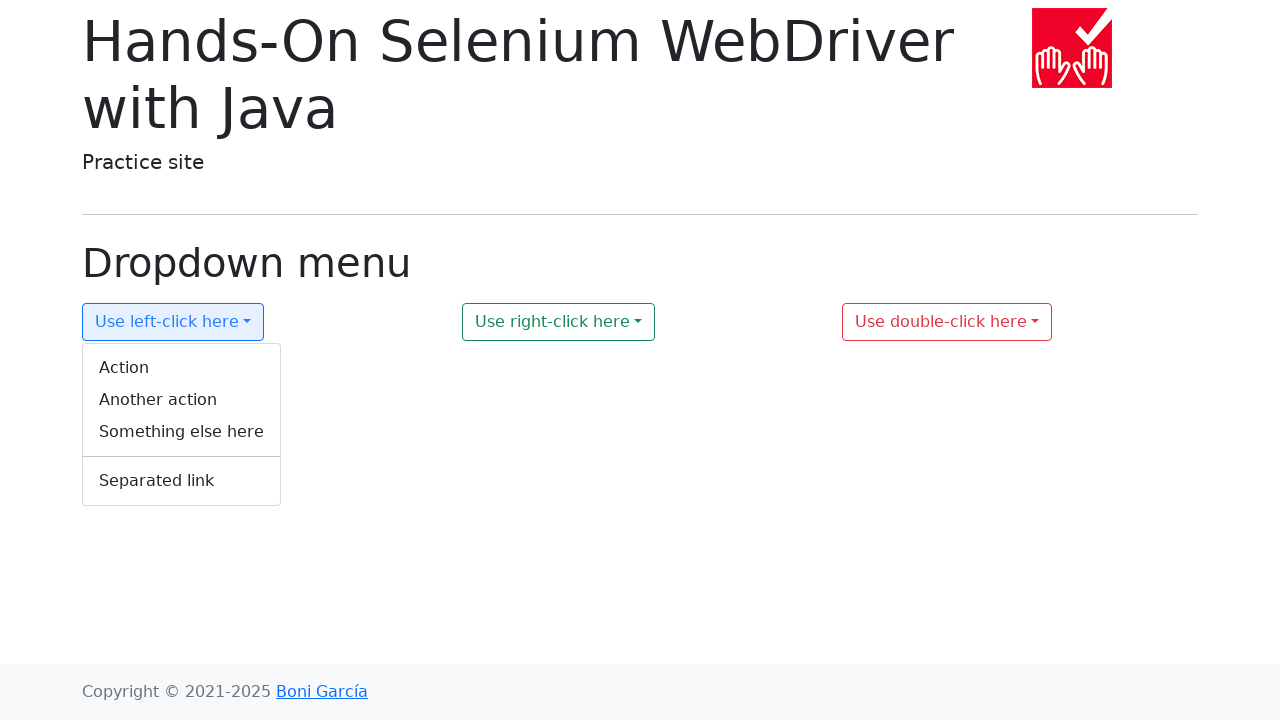

Right clicked (context click) on second dropdown menu at (559, 322) on #my-dropdown-2
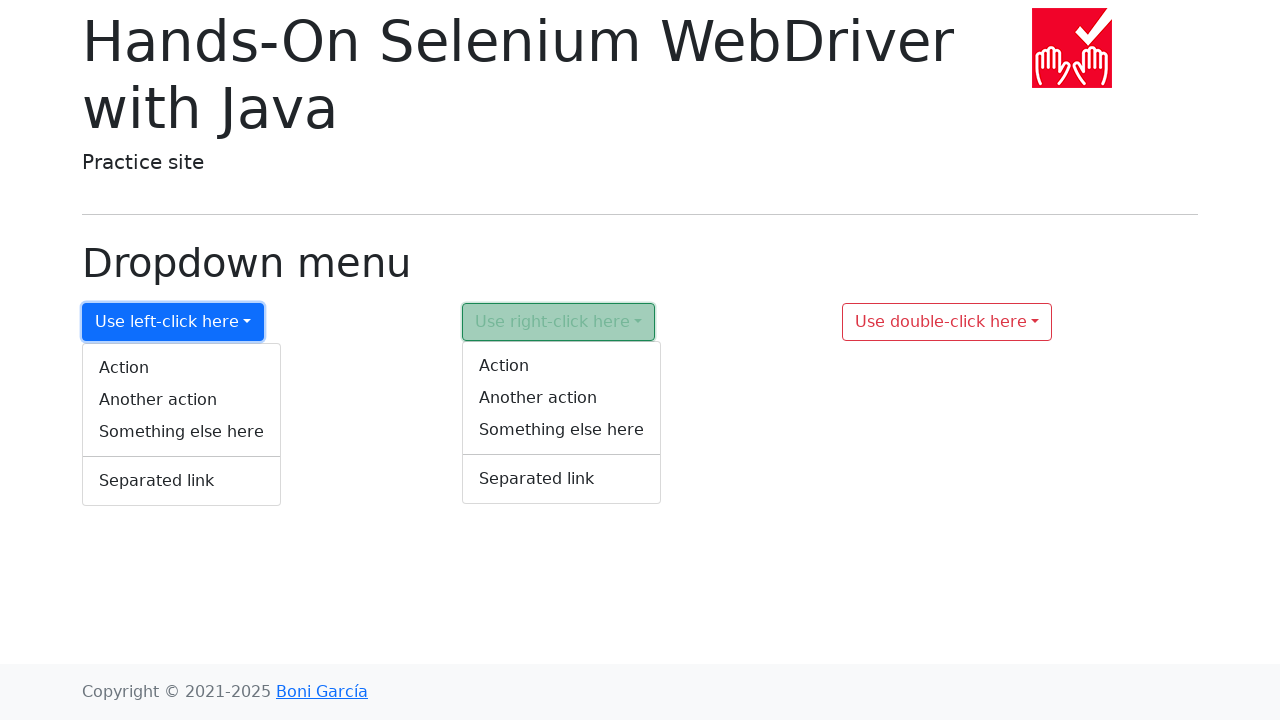

Double clicked on third dropdown menu at (947, 322) on #my-dropdown-3
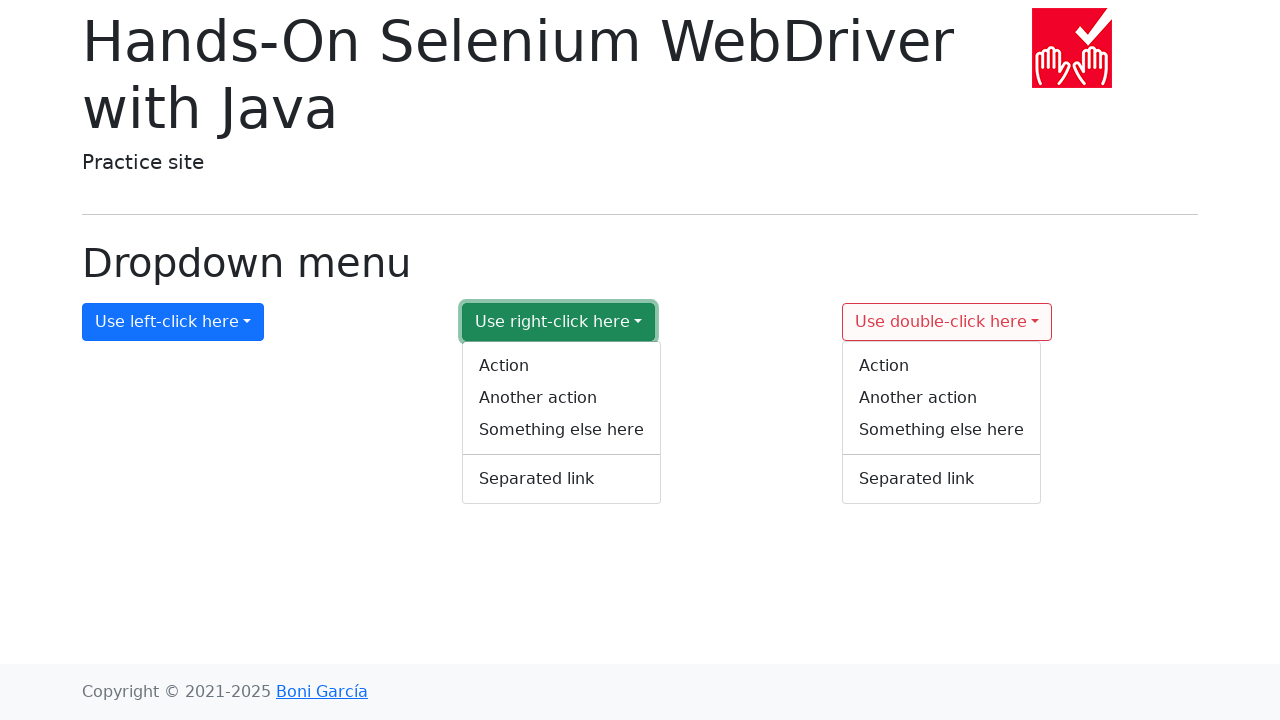

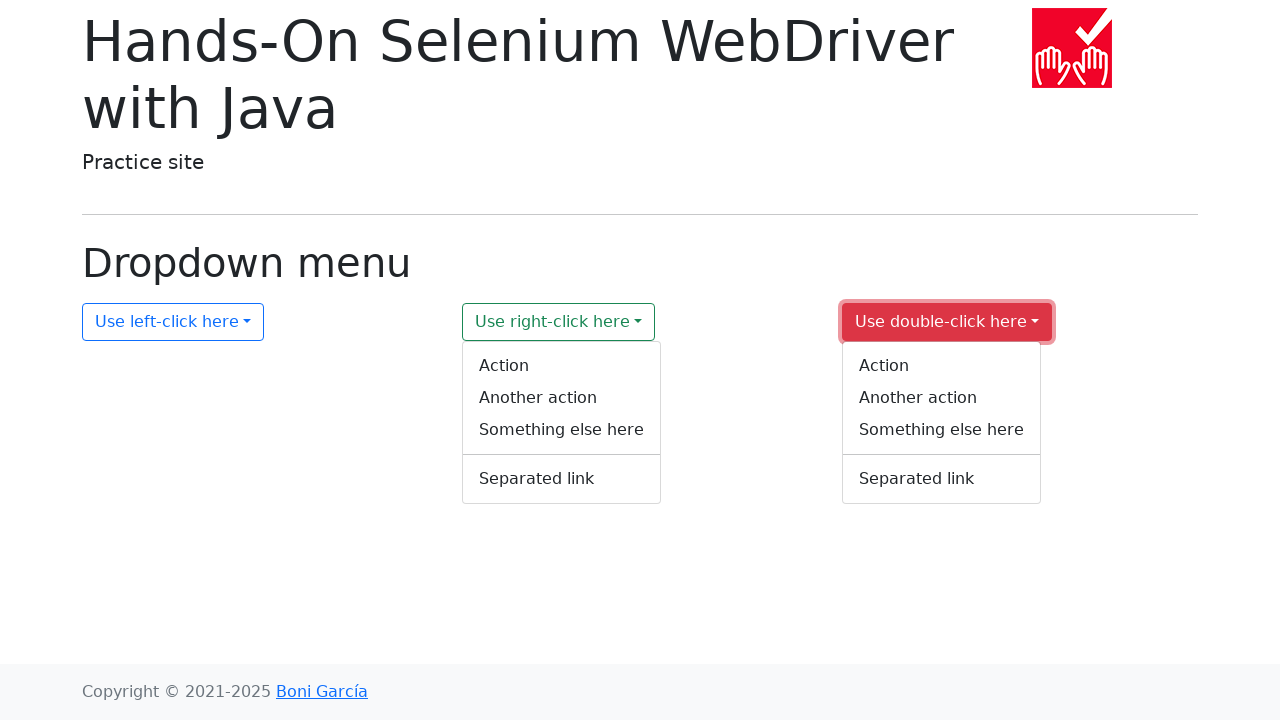